Tests the search functionality on python.org by searching for "pycon" and verifying that search results are displayed

Starting URL: https://www.python.org

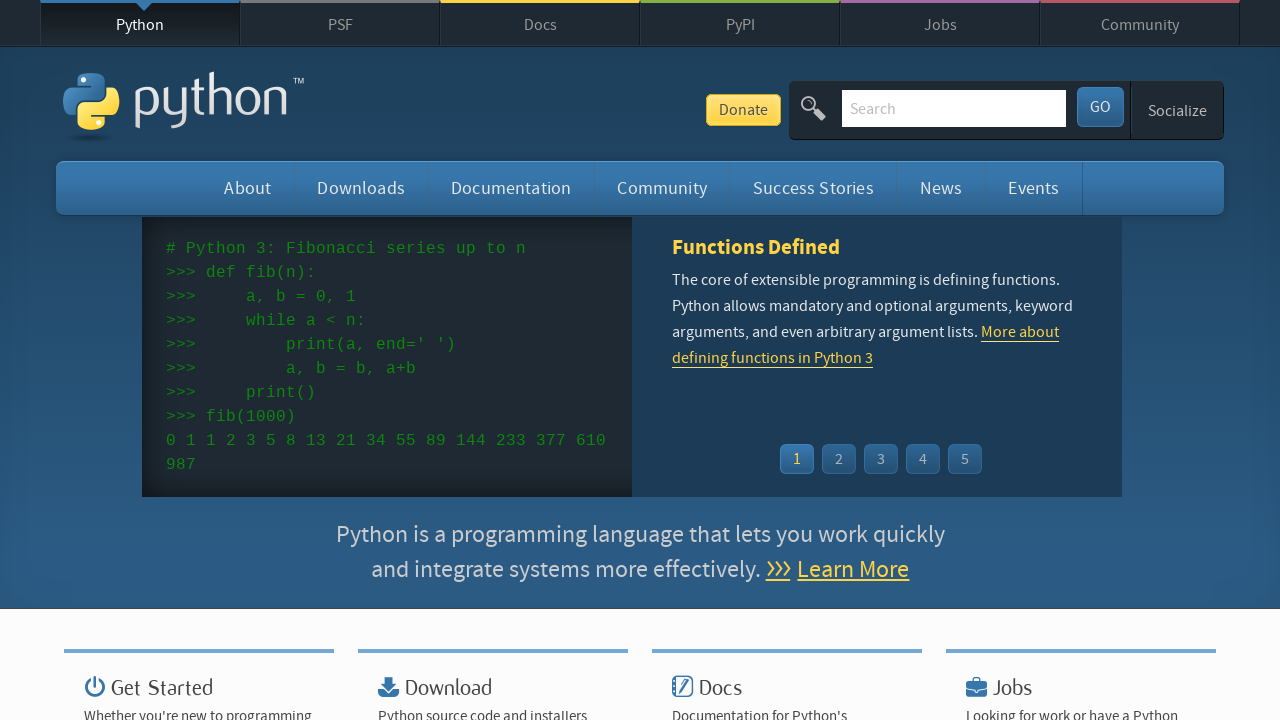

Verified page title contains 'Python'
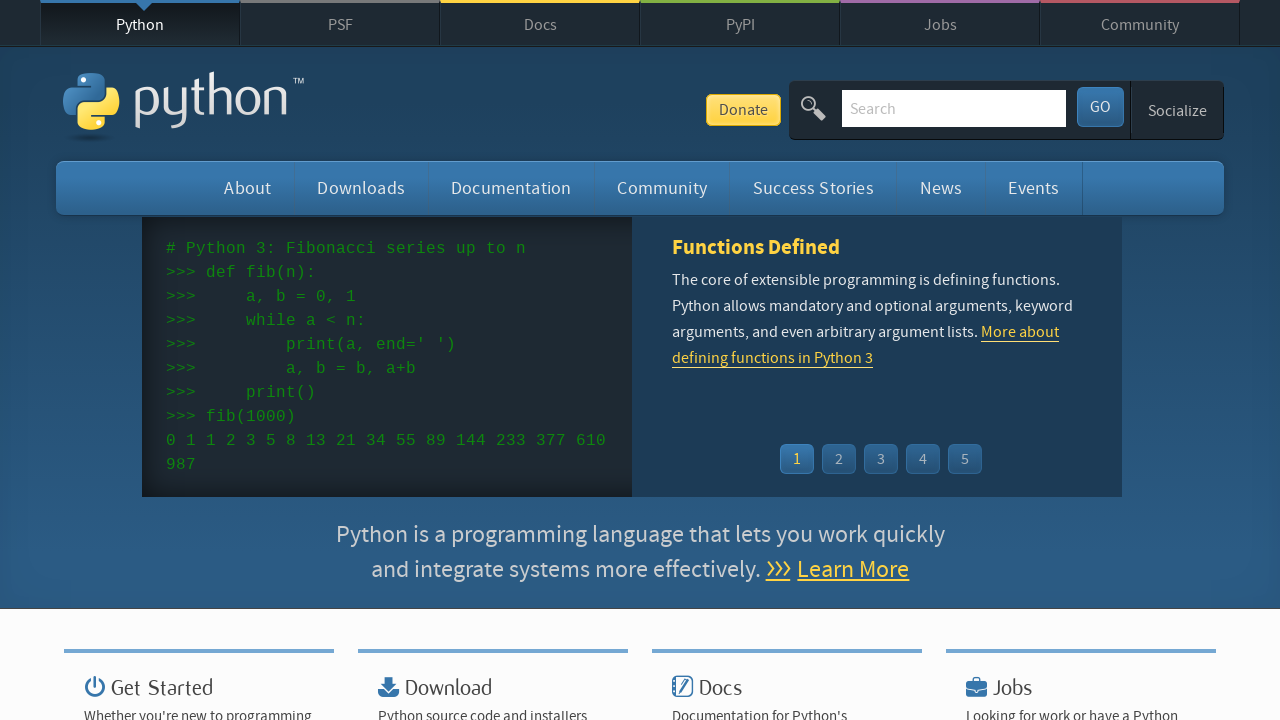

Filled search box with 'pycon' on input[name='q']
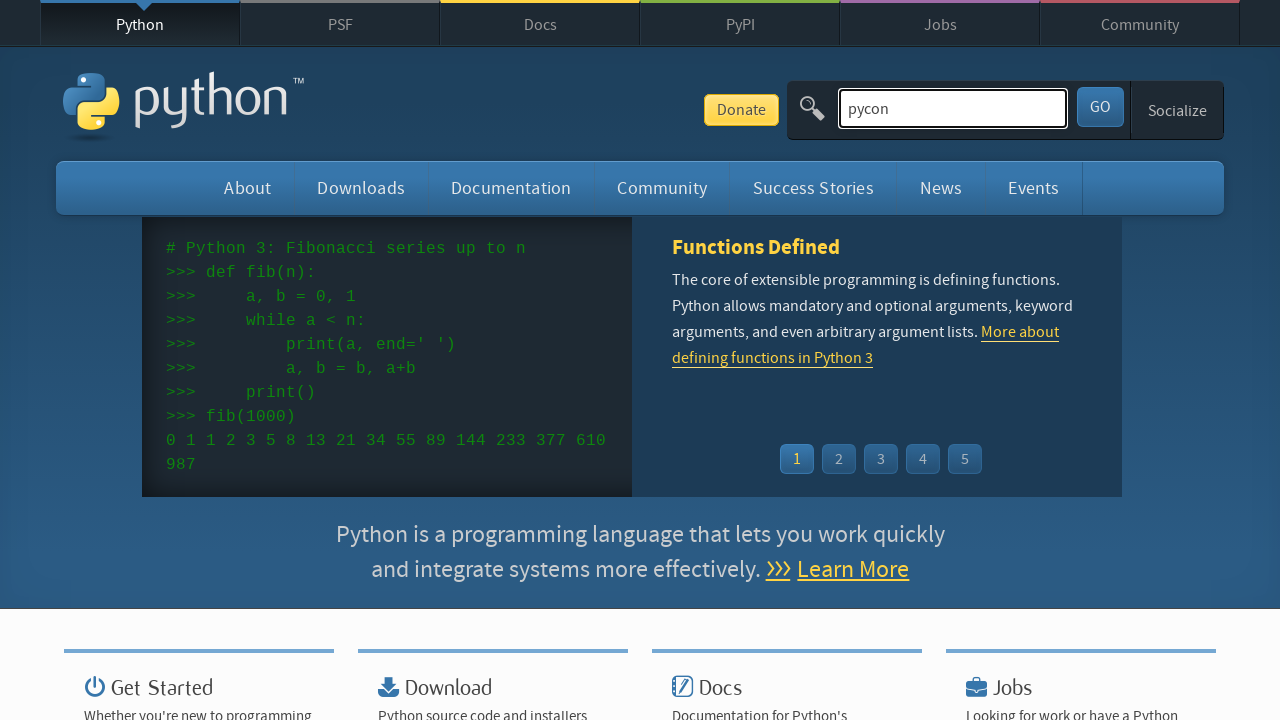

Clicked search submit button at (1100, 107) on button[type='submit']
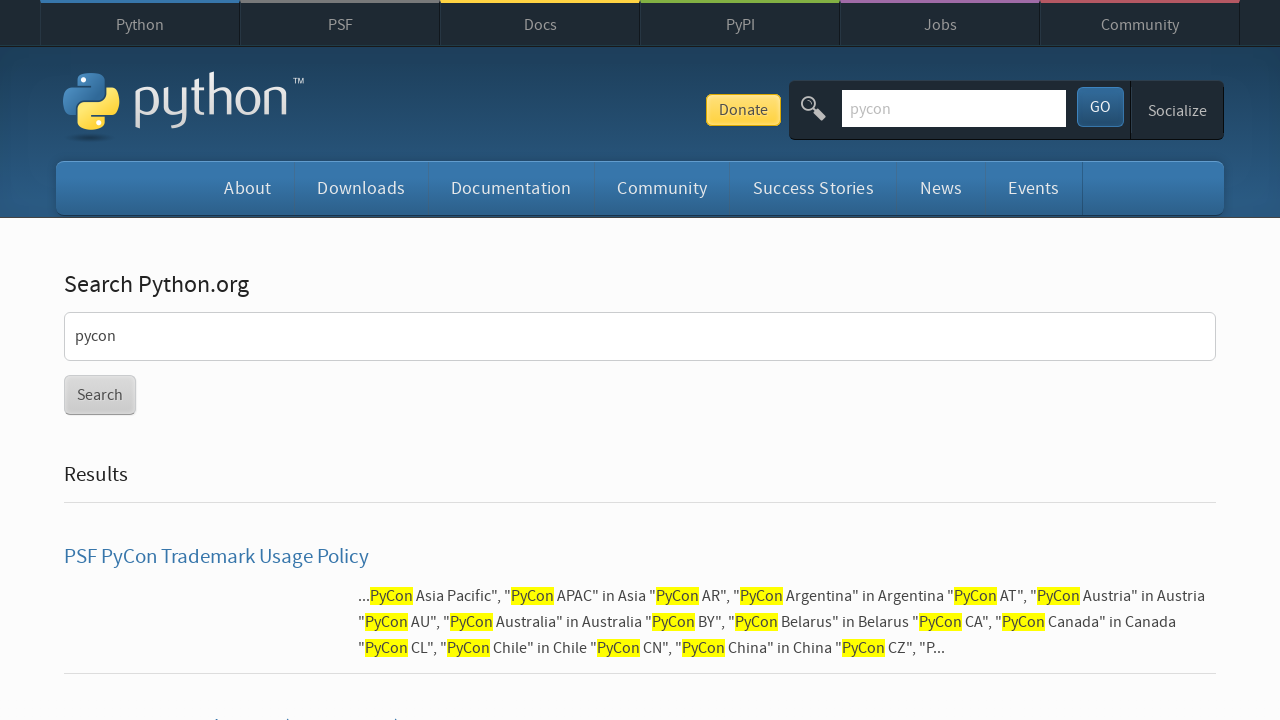

Search results page loaded and results are displayed
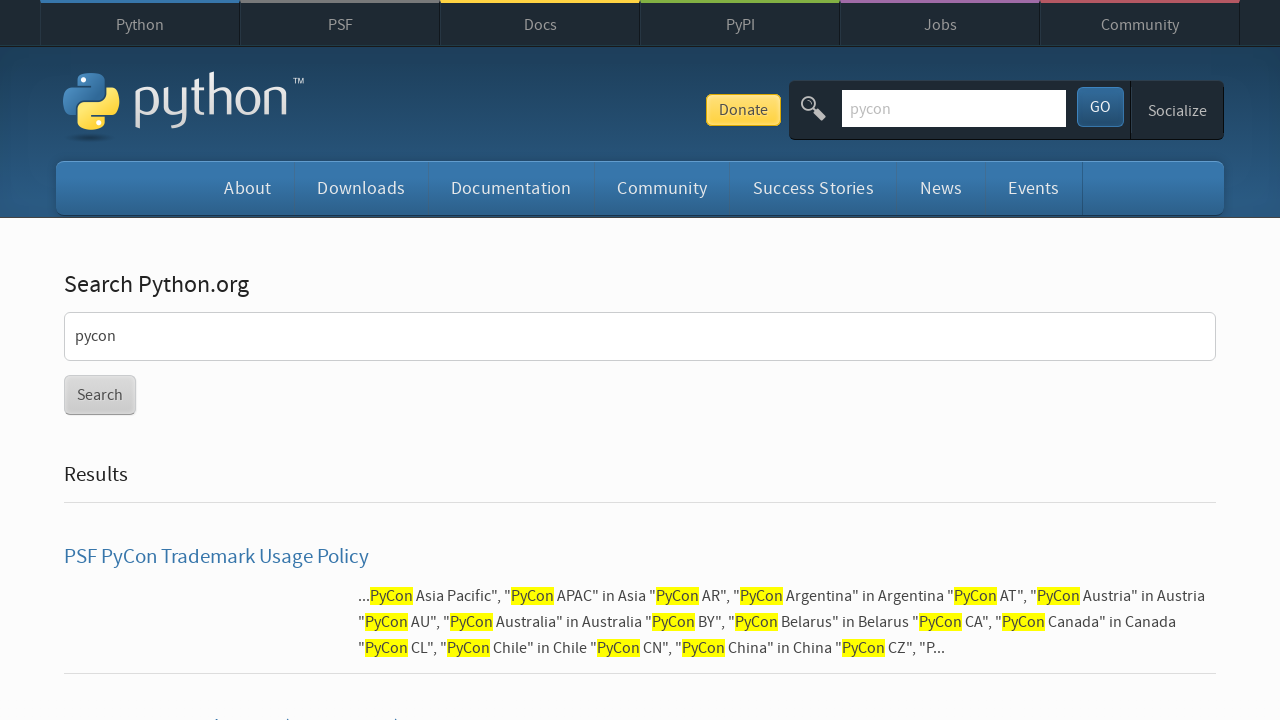

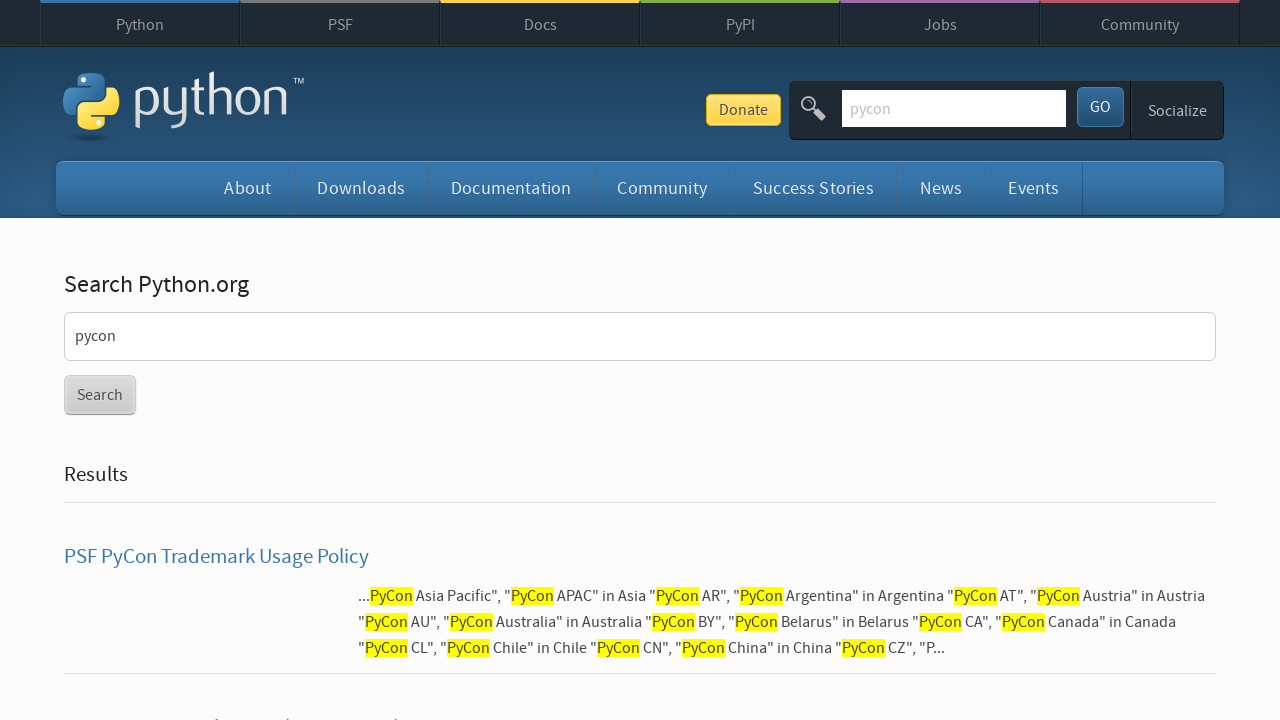